Tests window handling functionality by opening a new window and filling a form field in the new window

Starting URL: https://www.hyrtutorials.com/p/window-handles-practice.html

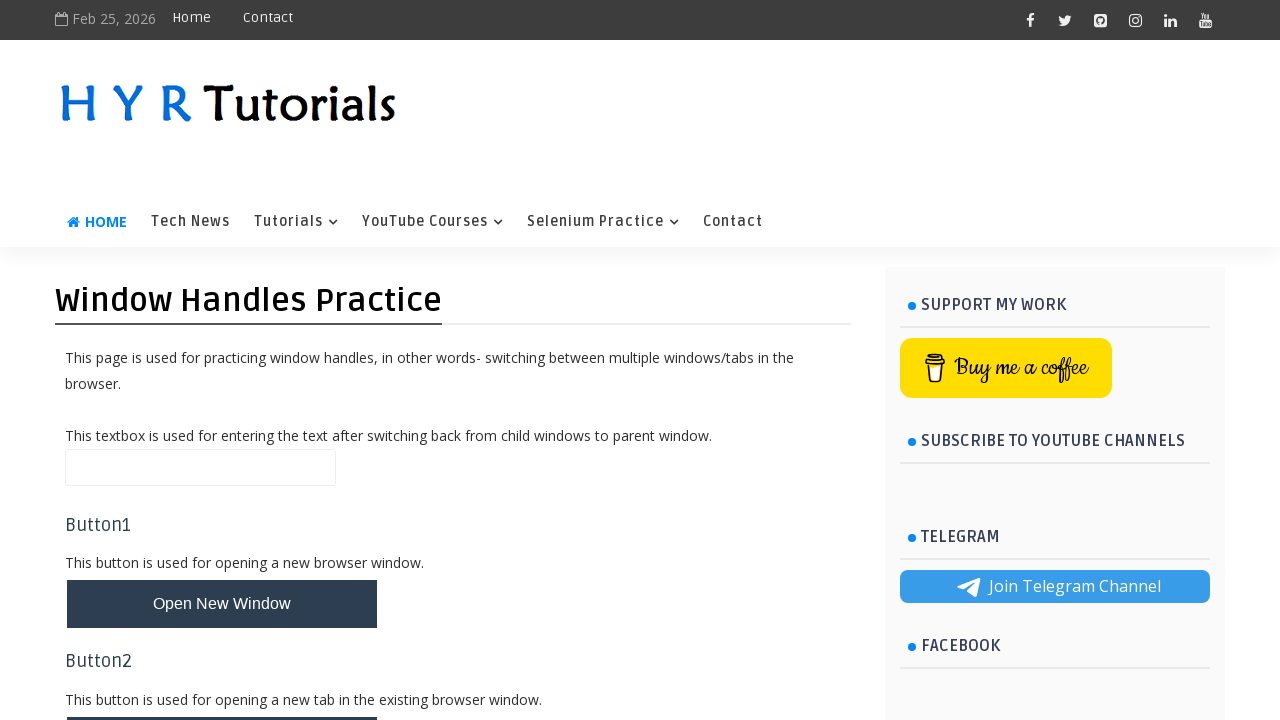

Clicked button to open new window at (222, 604) on button#newWindowBtn
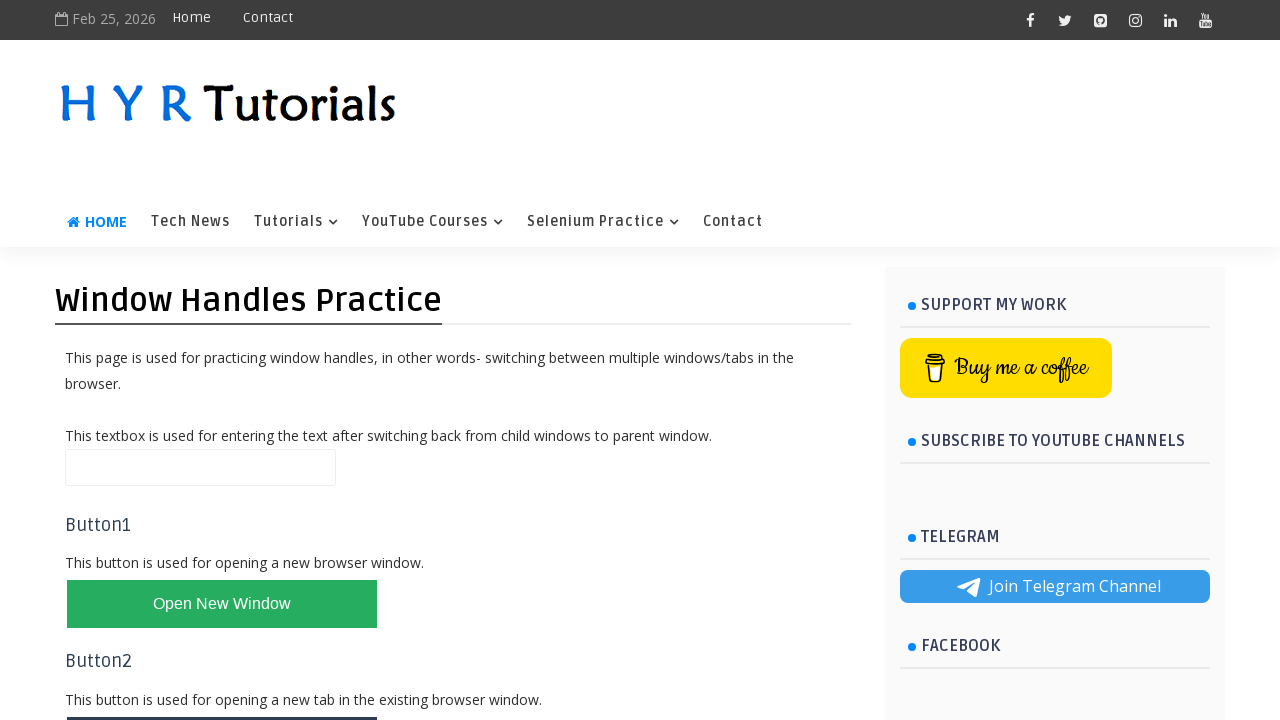

Opened new window/tab and captured reference at (222, 604) on button#newWindowBtn
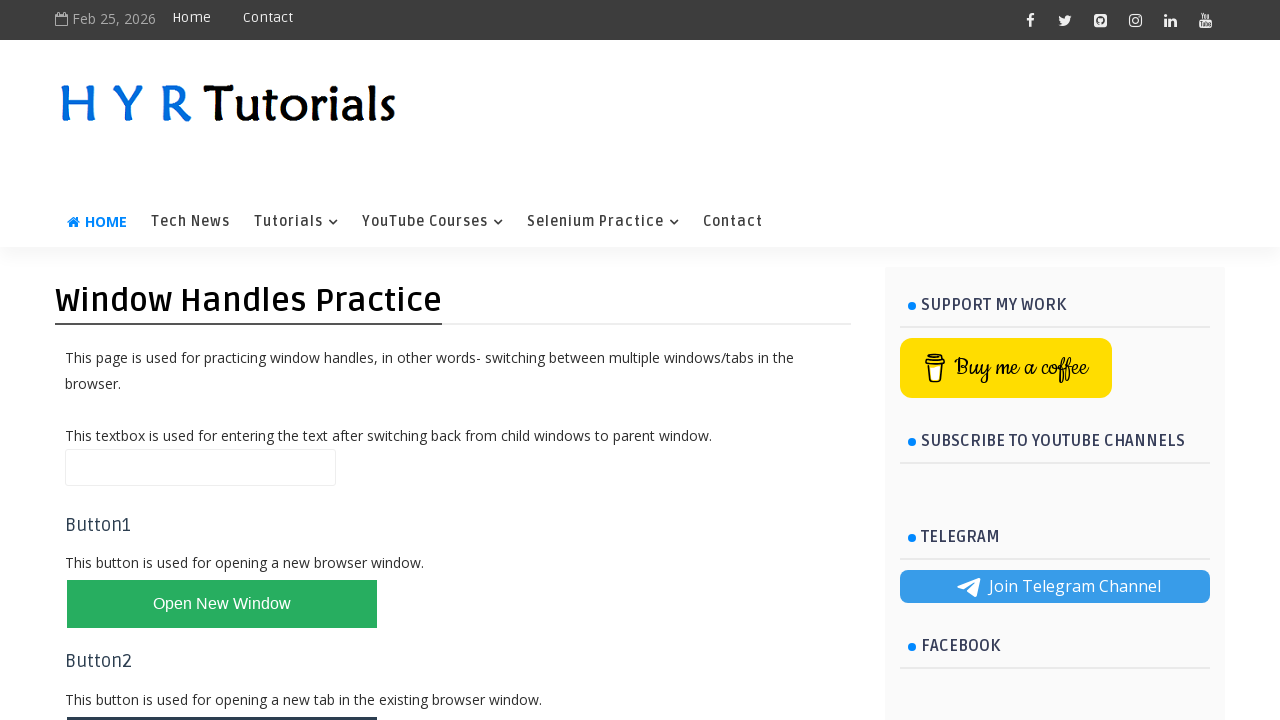

New page loaded successfully
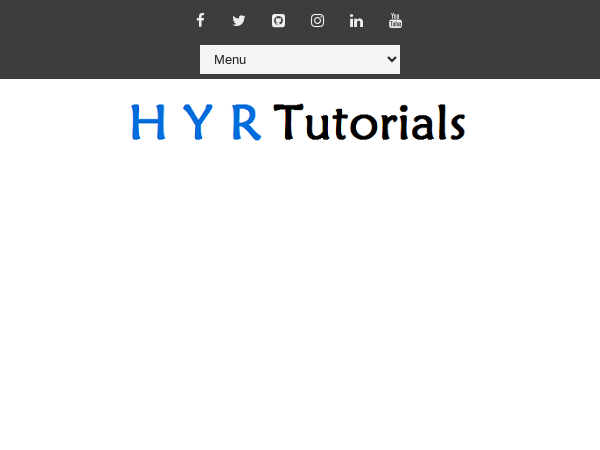

Filled first name field with 'Aquil' in new window on input#firstName
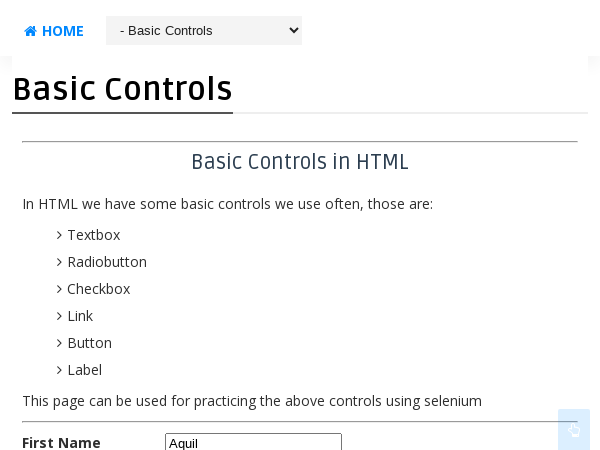

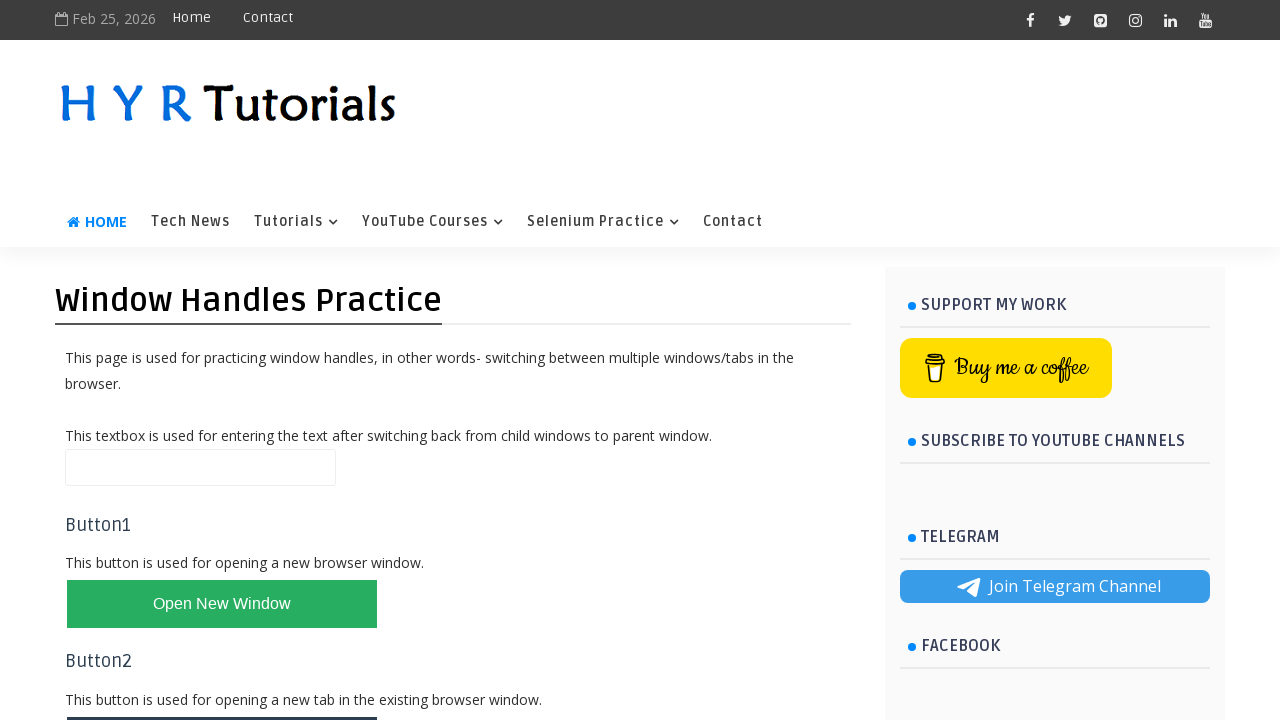